Tests modal dialog functionality by opening a small modal and closing it using the close button

Starting URL: https://demoqa.com/modal-dialogs

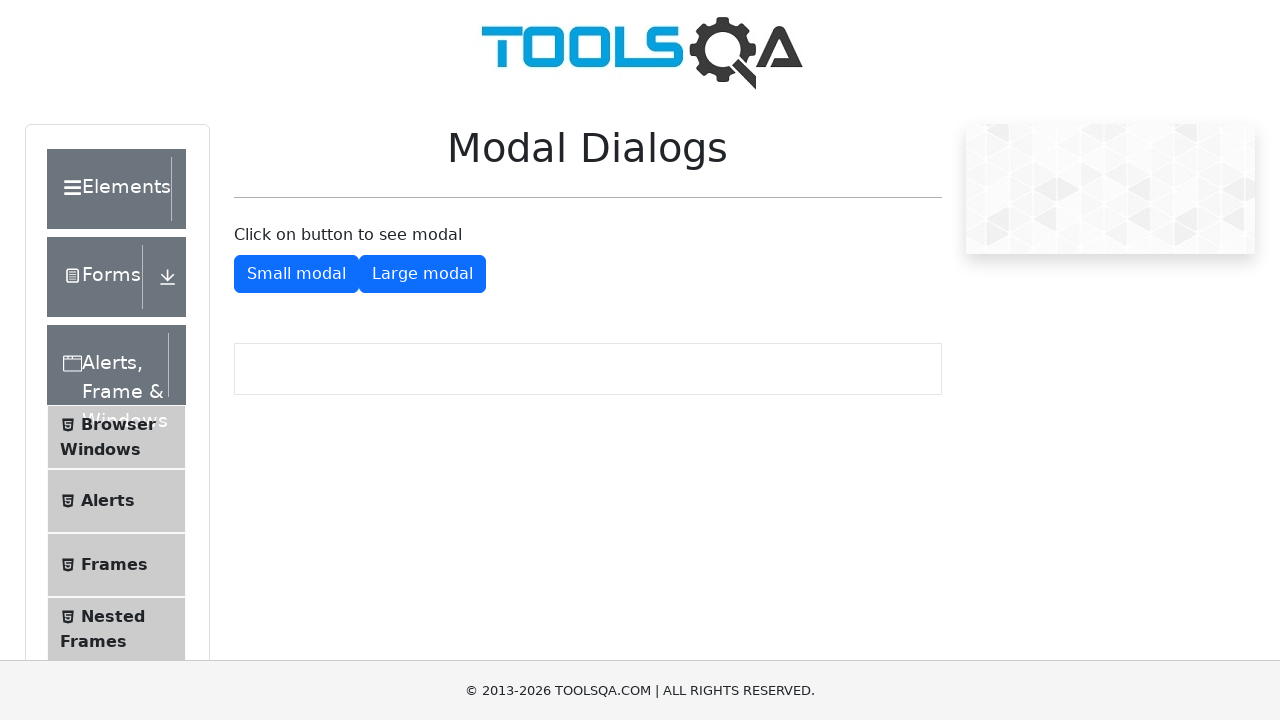

Navigated to modal dialogs test page
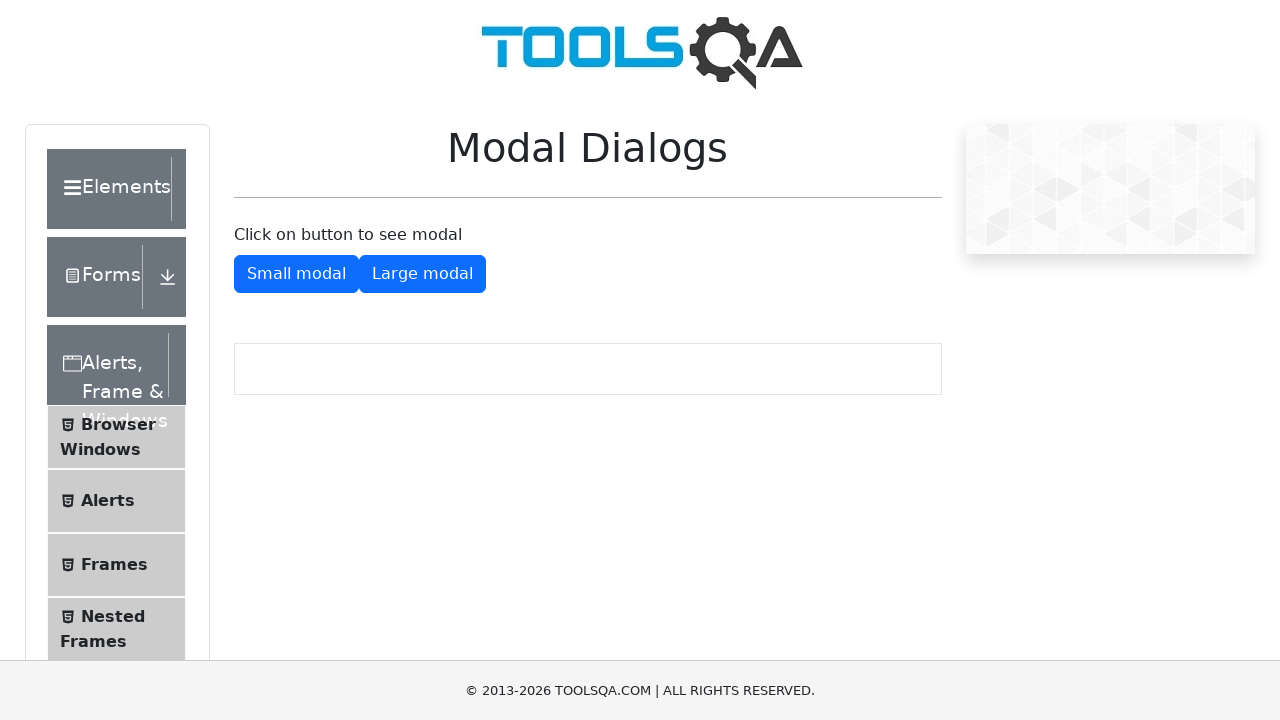

Clicked button to open small modal dialog at (296, 274) on #showSmallModal
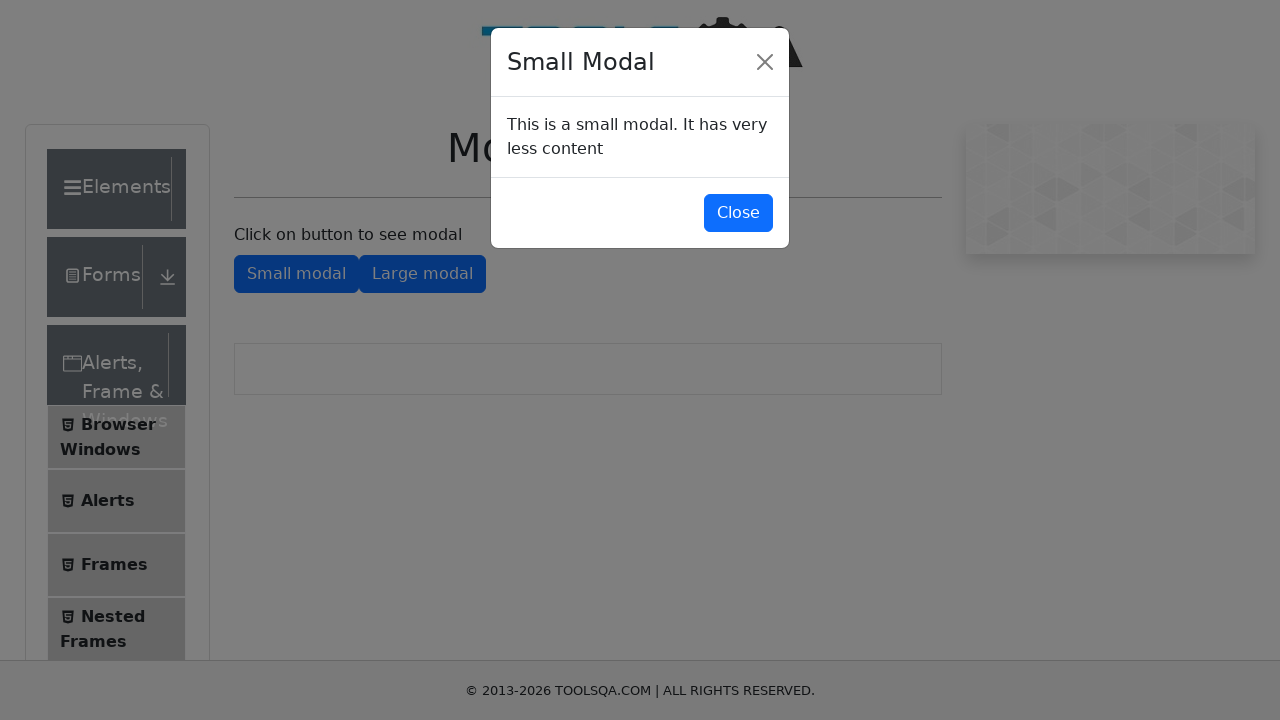

Small modal close button became visible
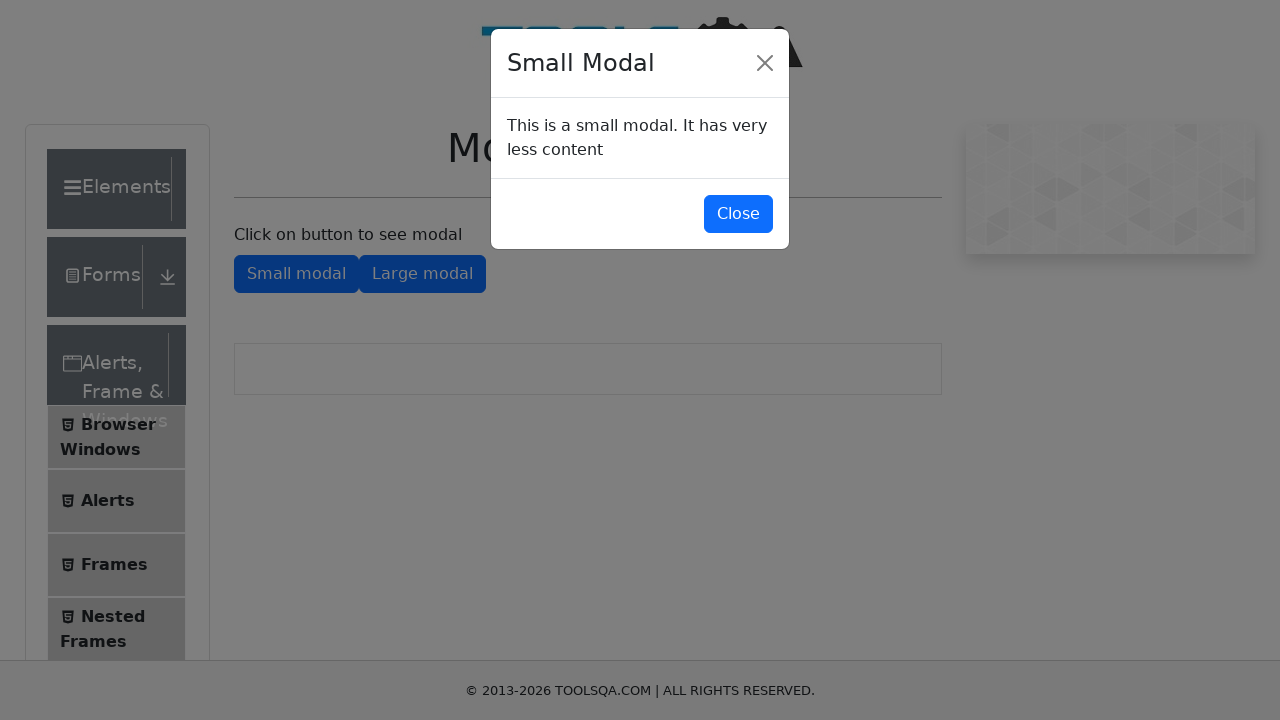

Clicked close button to dismiss small modal dialog at (738, 214) on #closeSmallModal
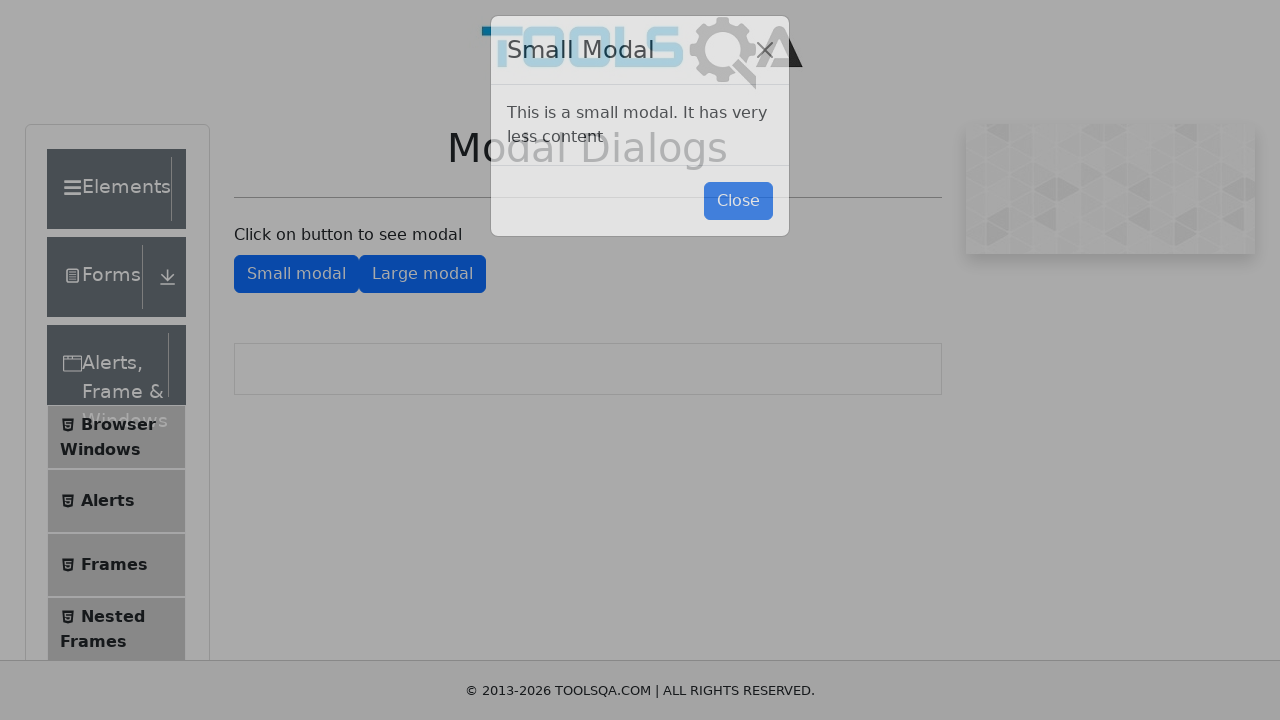

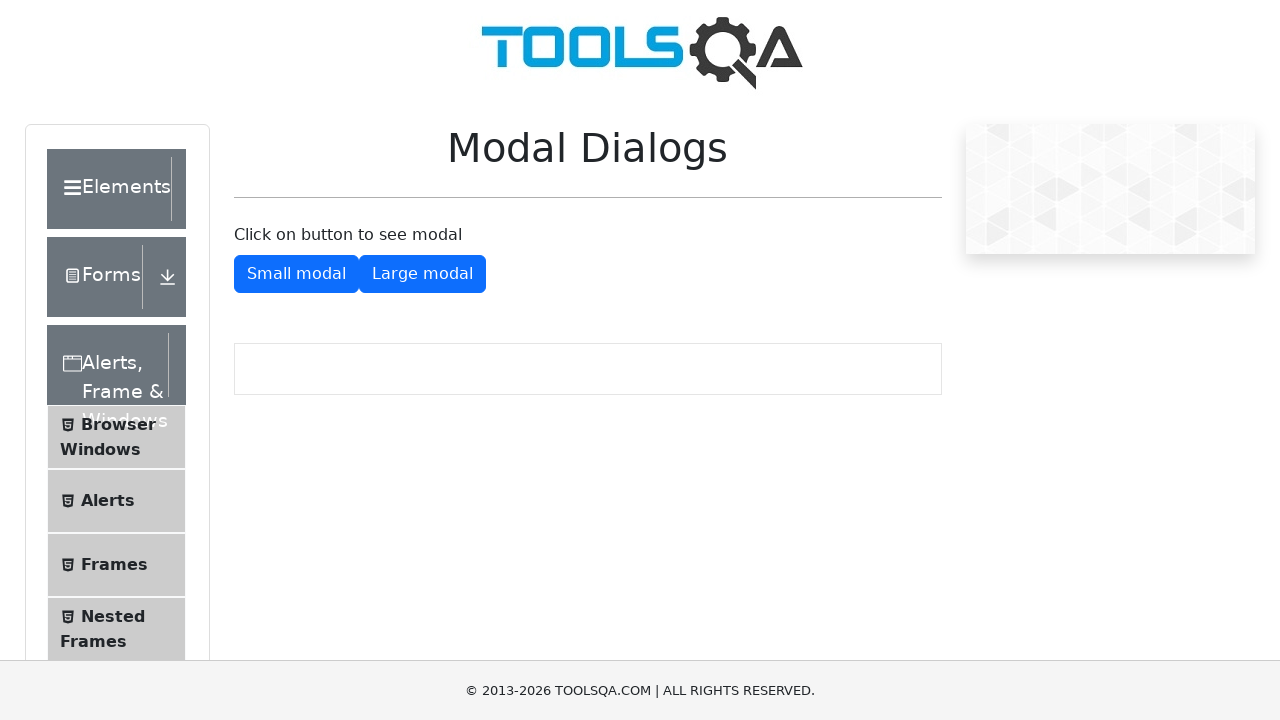